Tests file upload functionality by selecting a file and clicking the upload button, then verifies the success message

Starting URL: https://the-internet.herokuapp.com/upload

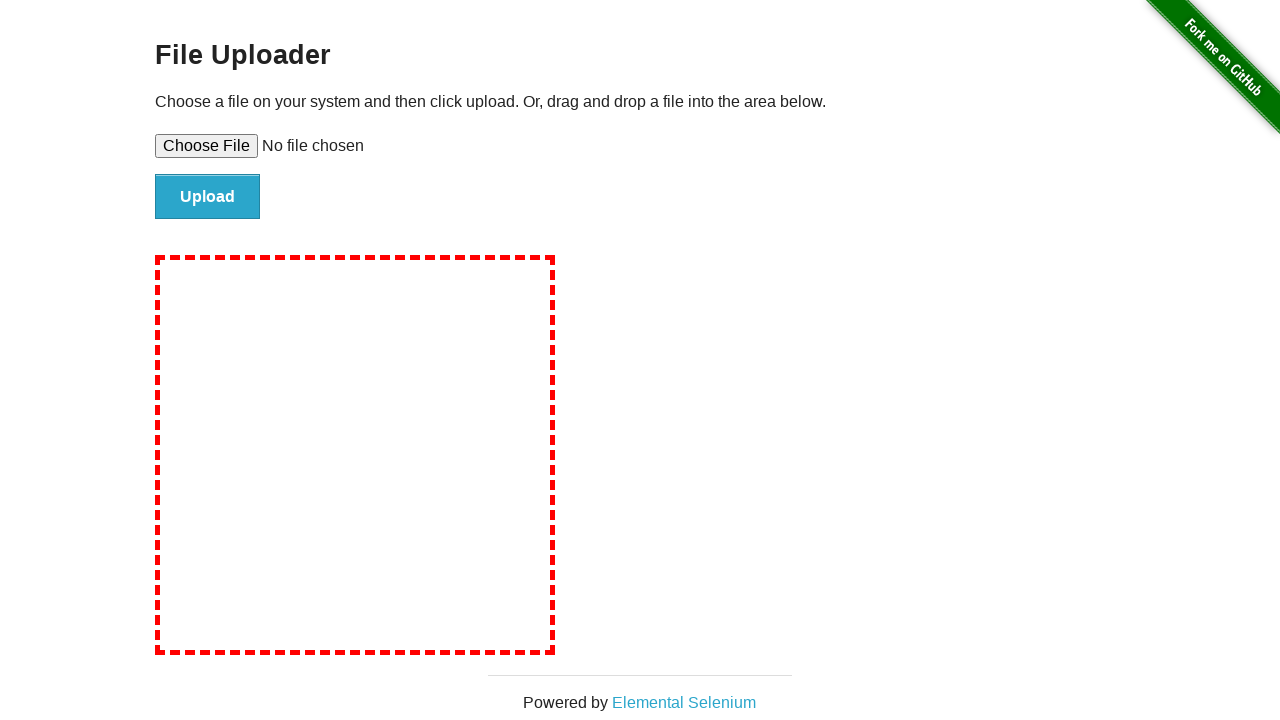

Set test.txt file to the file upload input element
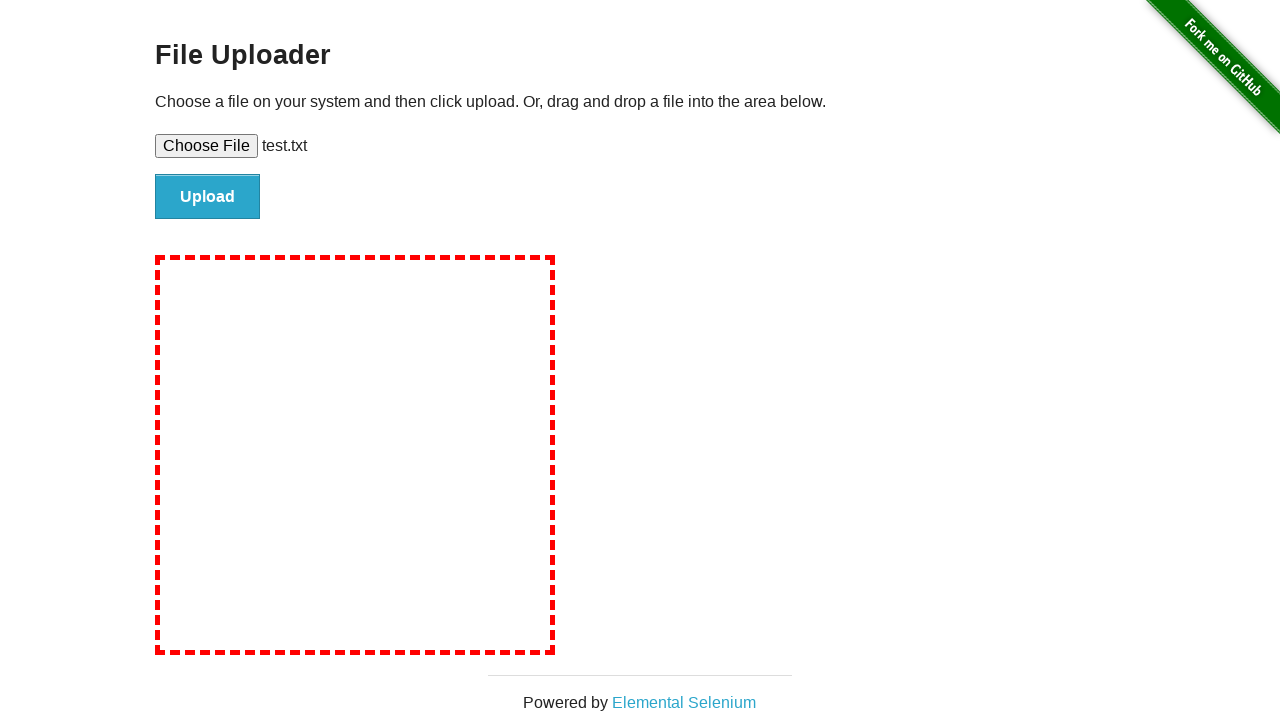

Clicked the upload button to submit the file at (208, 197) on #file-submit
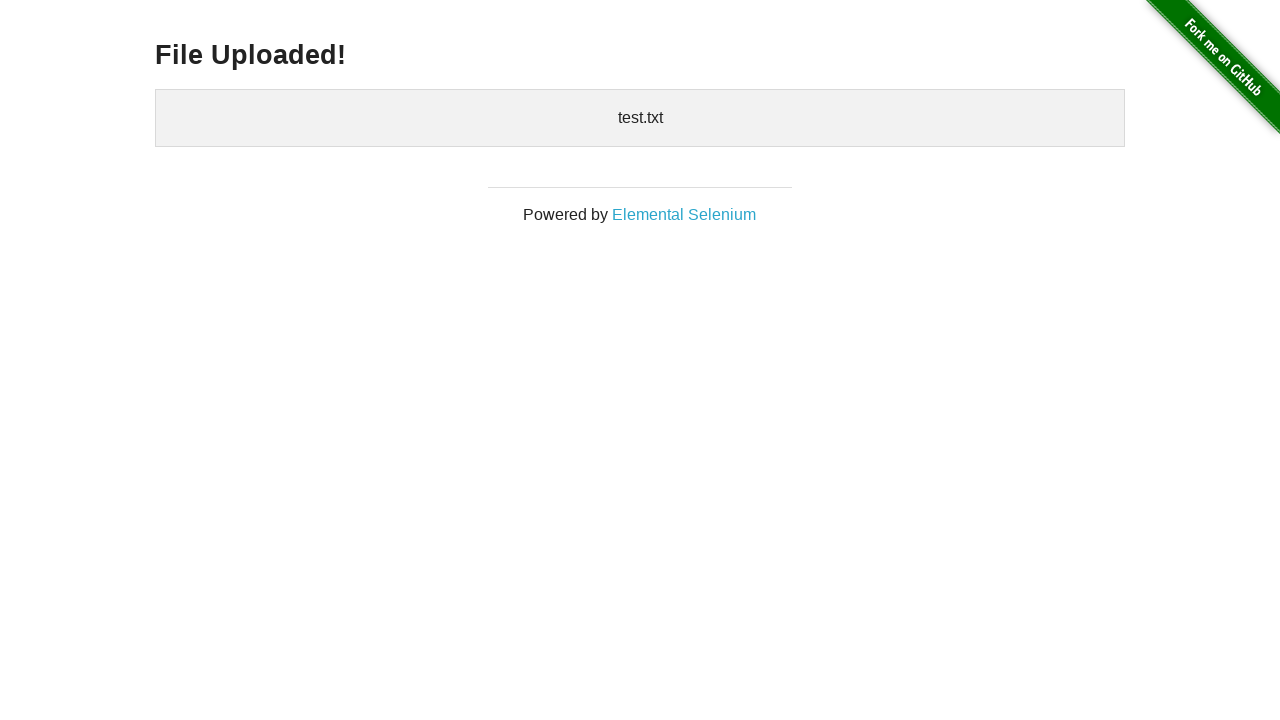

Verified success message 'File Uploaded!' appeared
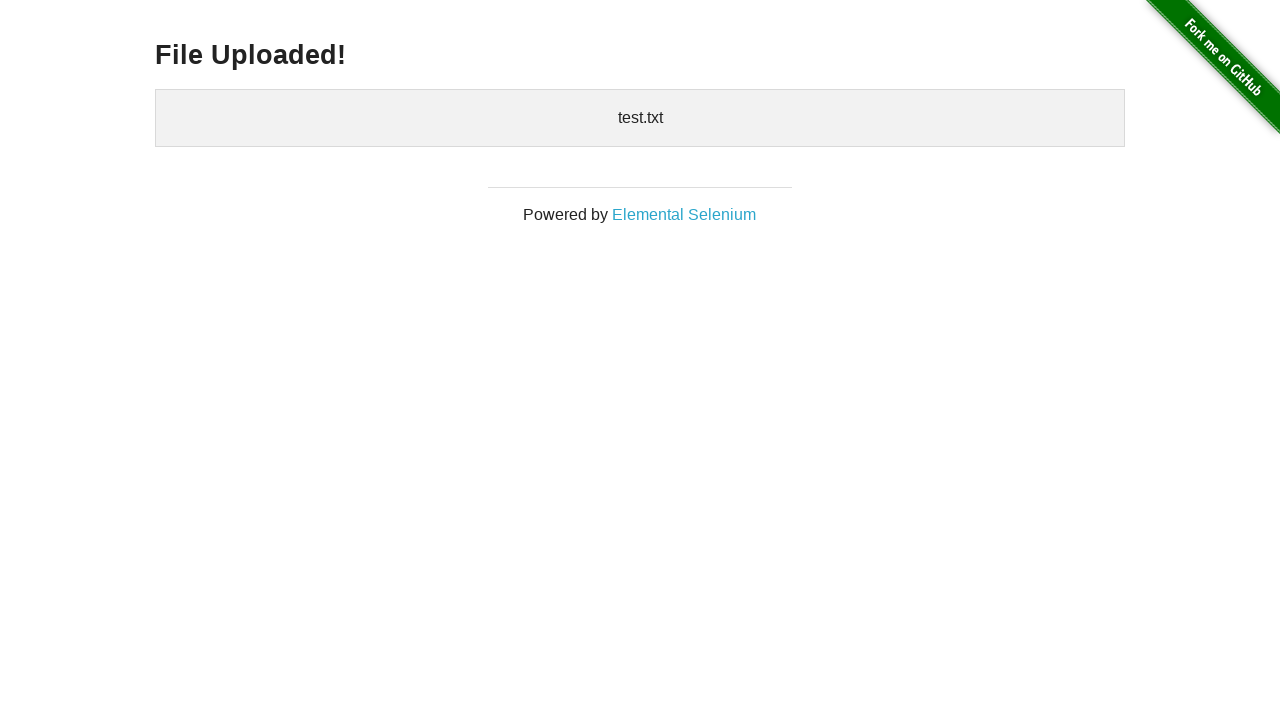

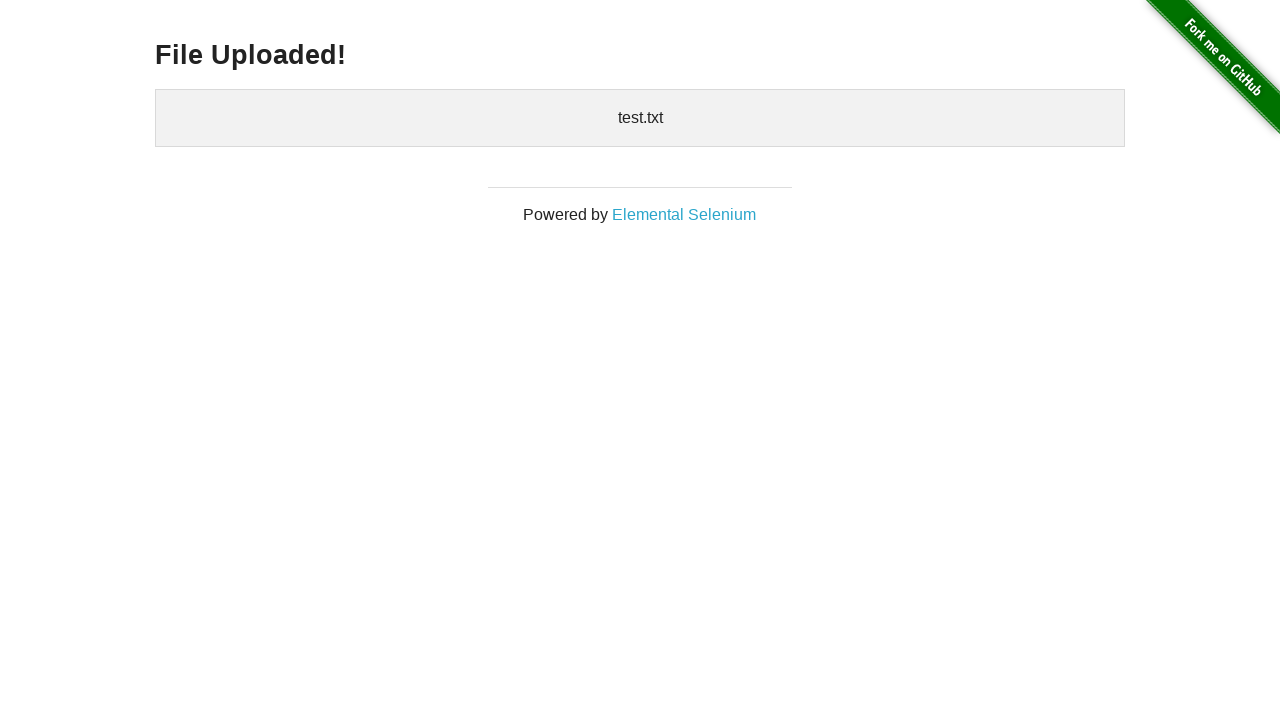